Tests JavaScript alert/prompt handling by triggering alerts and accepting, dismissing, and sending text to prompt dialogs on w3schools tryit editor.

Starting URL: https://www.w3schools.com/js/tryit.asp?filename=tryjs_prompt

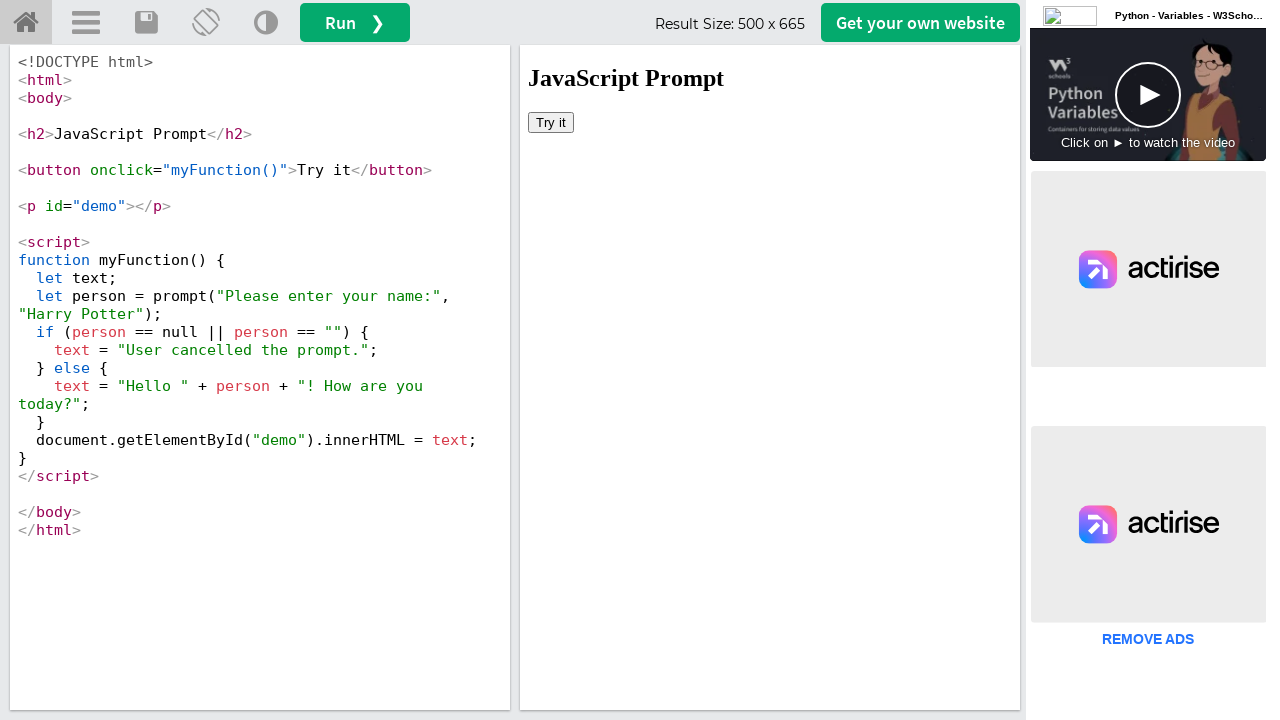

Located the result iframe
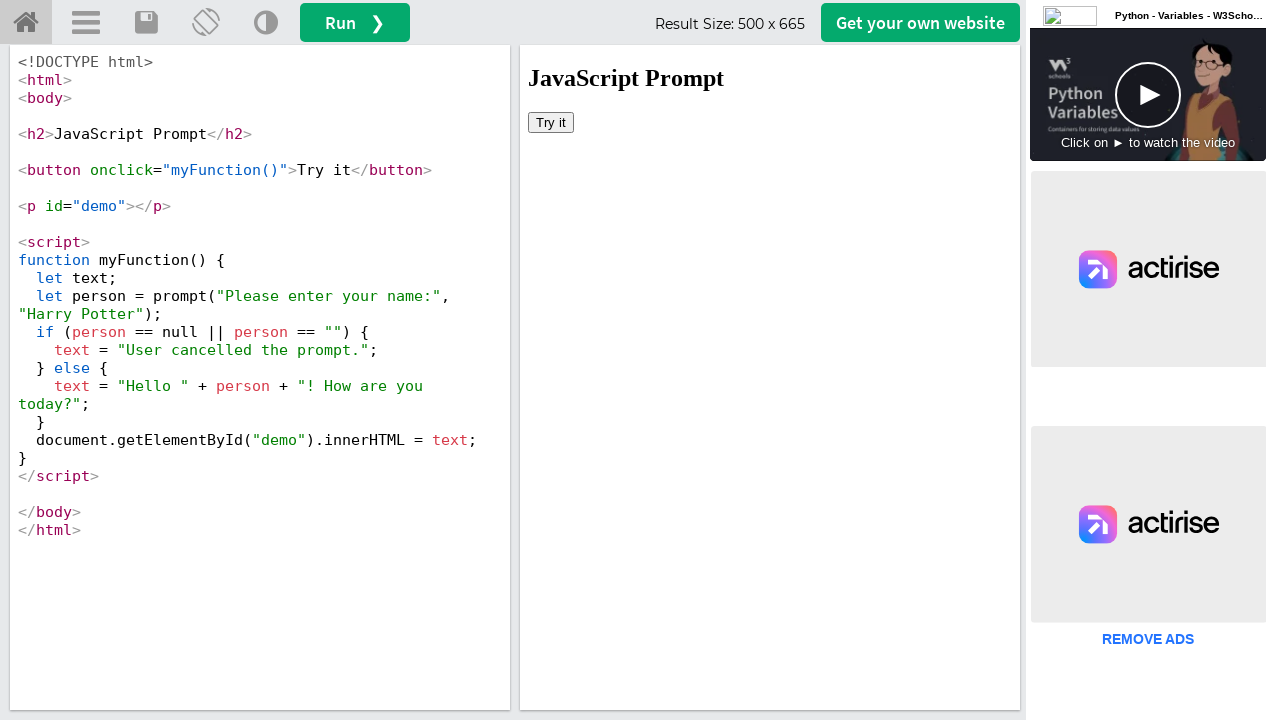

Set up dialog handler to accept first alert
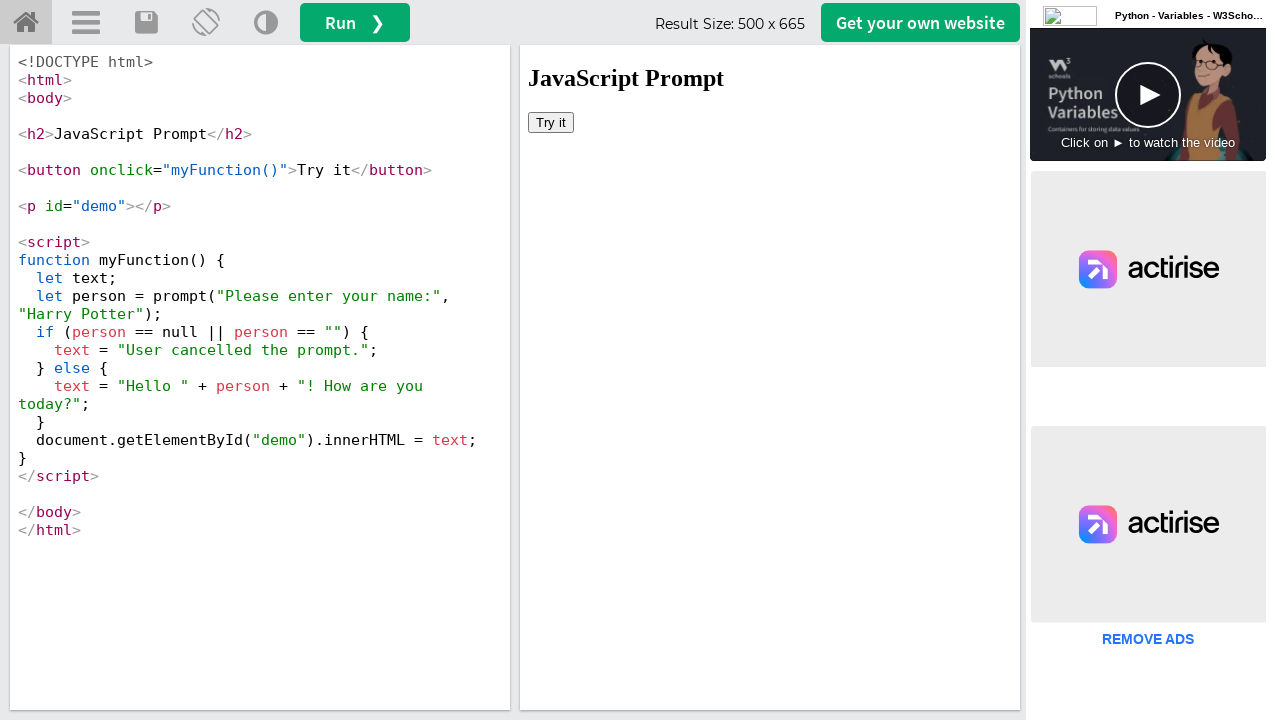

Clicked 'Try it' button to trigger first alert at (551, 122) on #iframeResult >> internal:control=enter-frame >> xpath=//button[normalize-space(
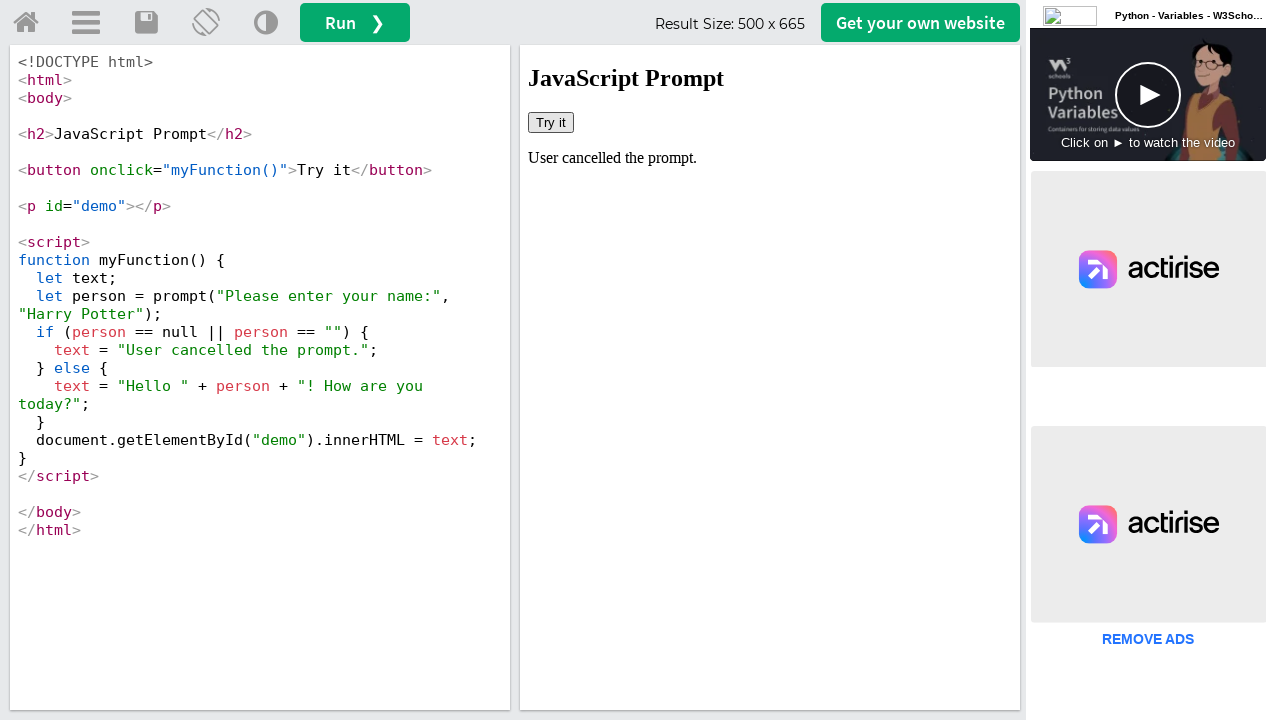

Waited 2 seconds for first alert to be handled
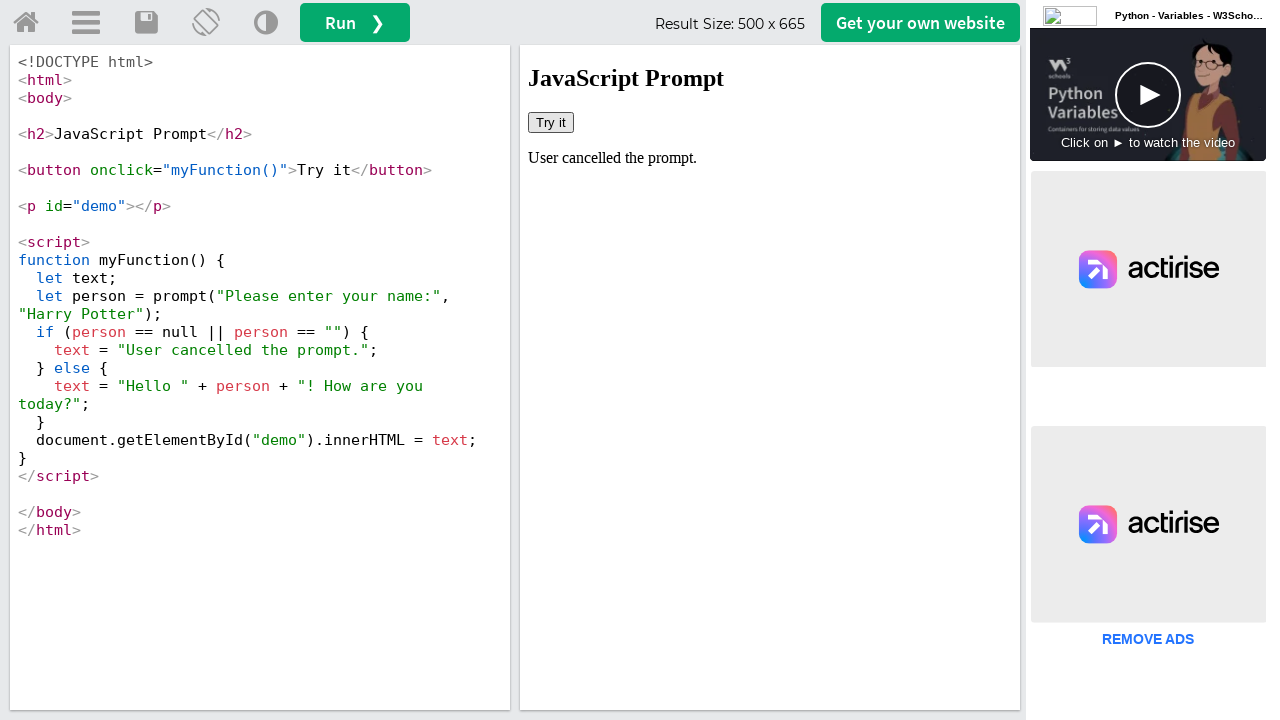

Set up dialog handler to dismiss second alert
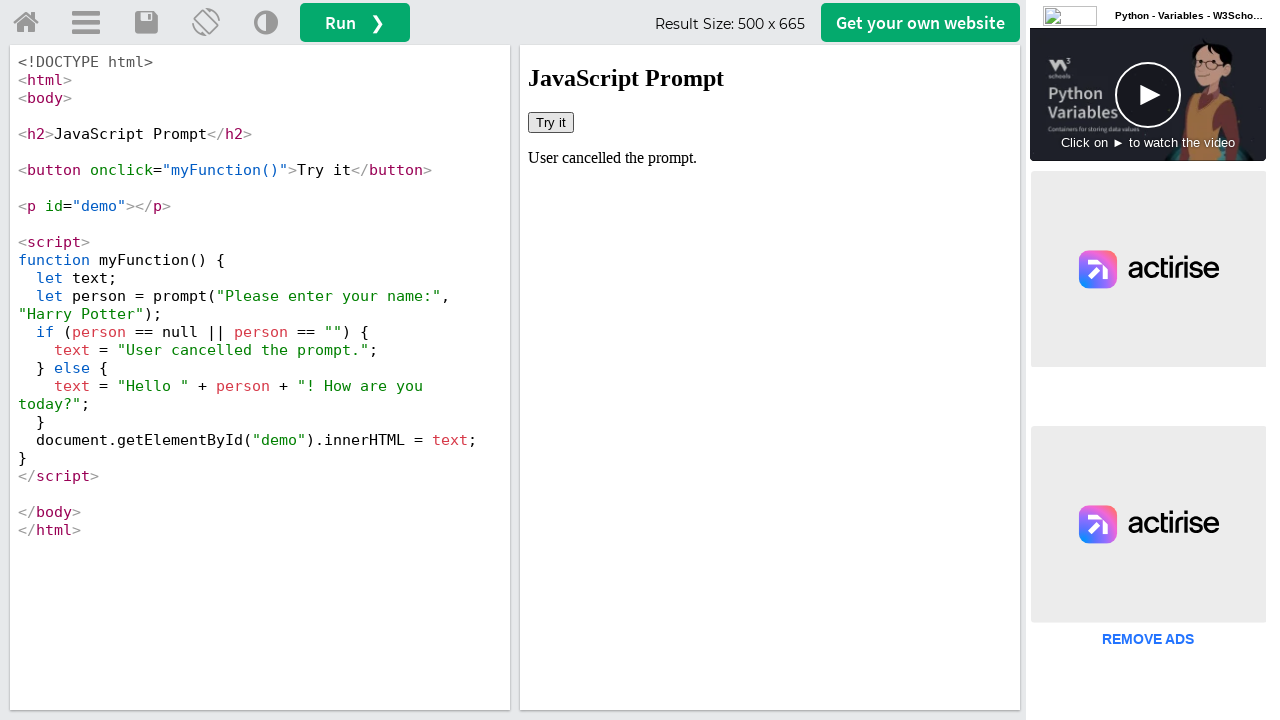

Clicked 'Try it' button to trigger second alert at (551, 122) on #iframeResult >> internal:control=enter-frame >> xpath=//button[normalize-space(
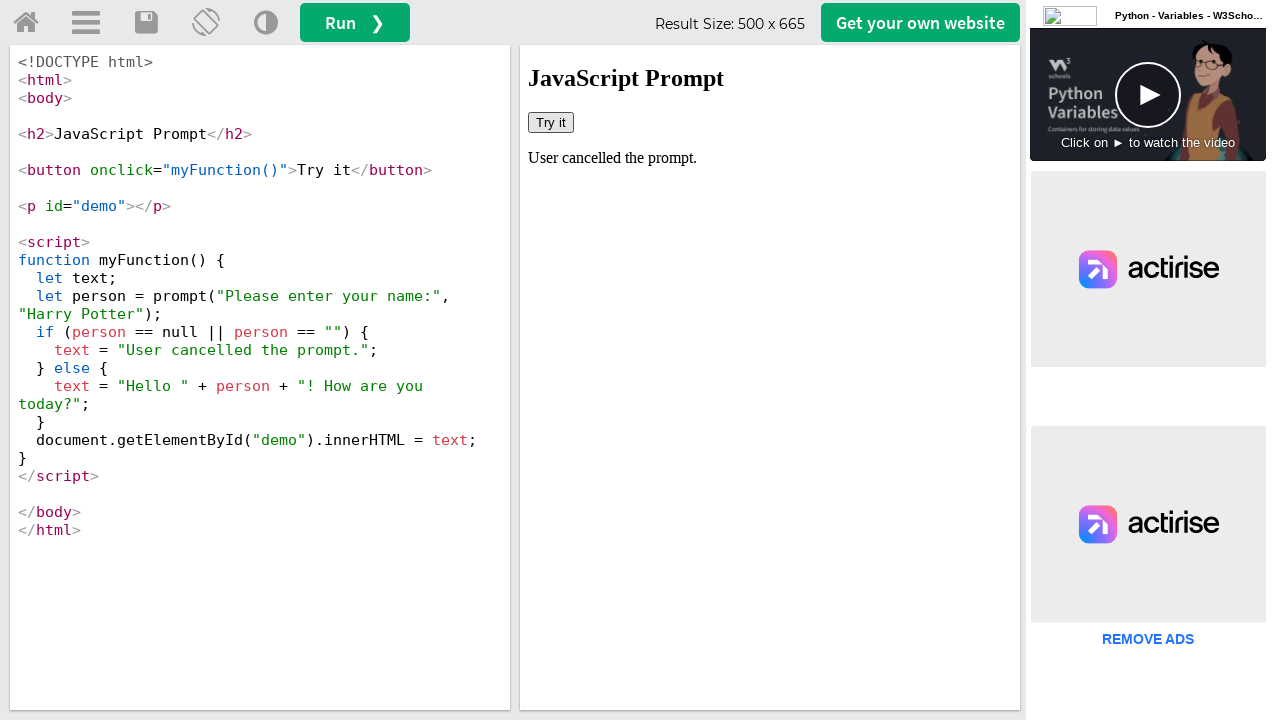

Waited 2 seconds for second alert to be handled
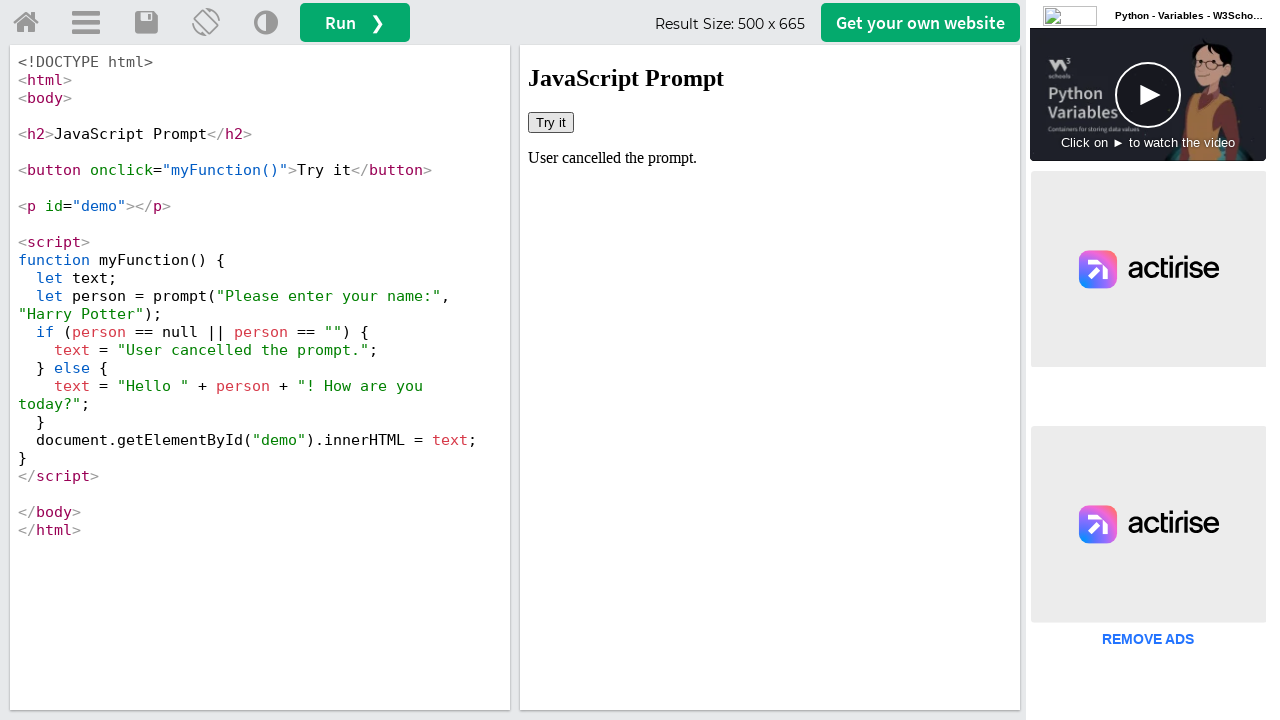

Set up dialog handler to accept prompt with text input
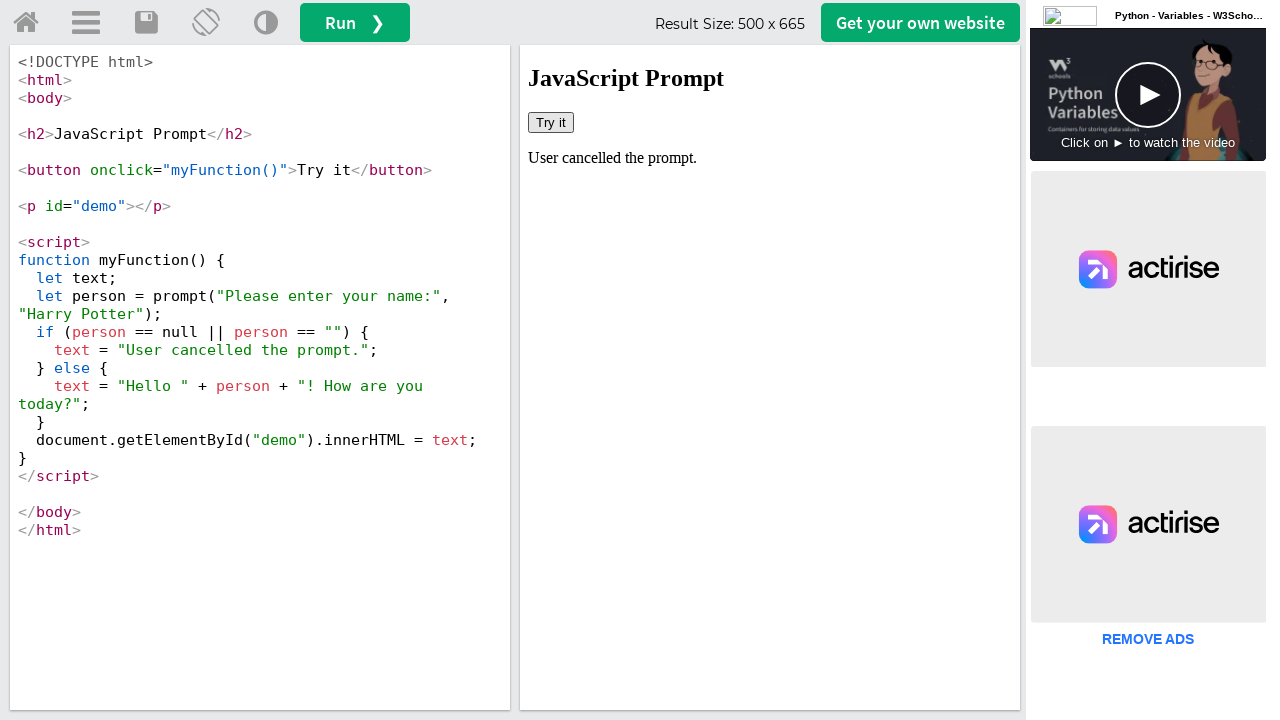

Clicked 'Try it' button to trigger prompt dialog at (551, 122) on #iframeResult >> internal:control=enter-frame >> xpath=//button[normalize-space(
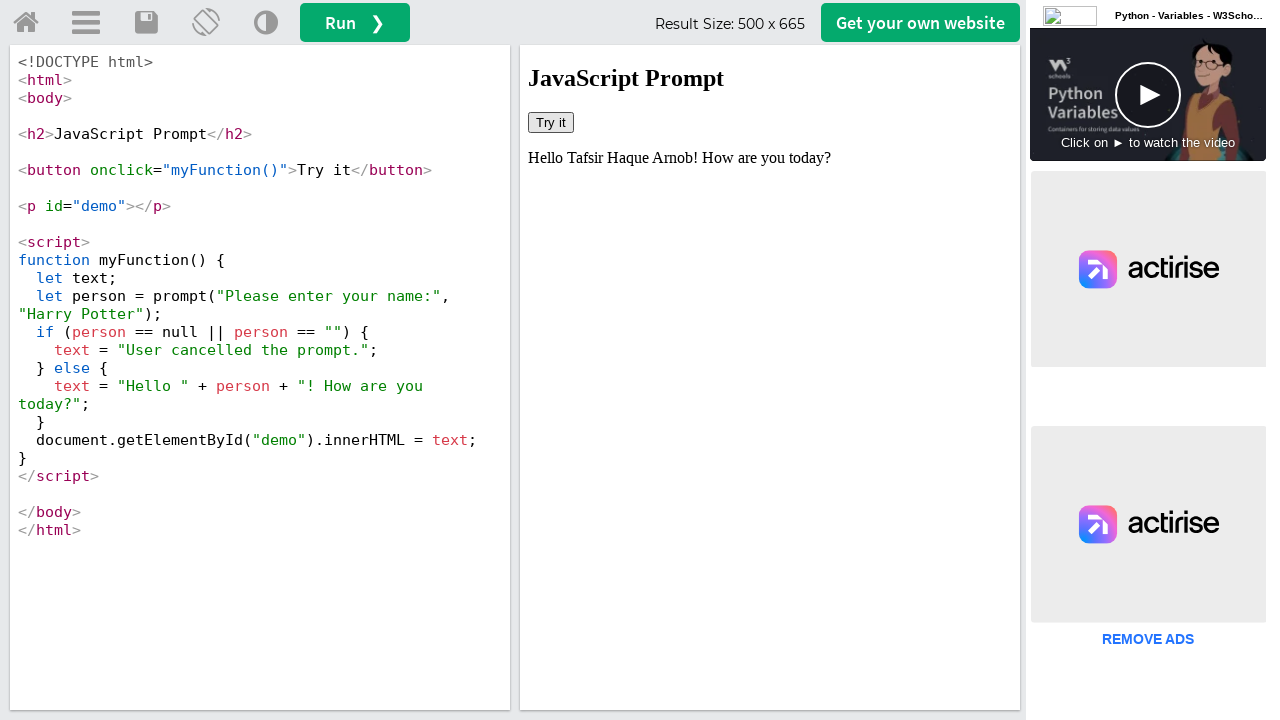

Waited 2 seconds for prompt to be handled with user input 'Tafsir Haque Arnob'
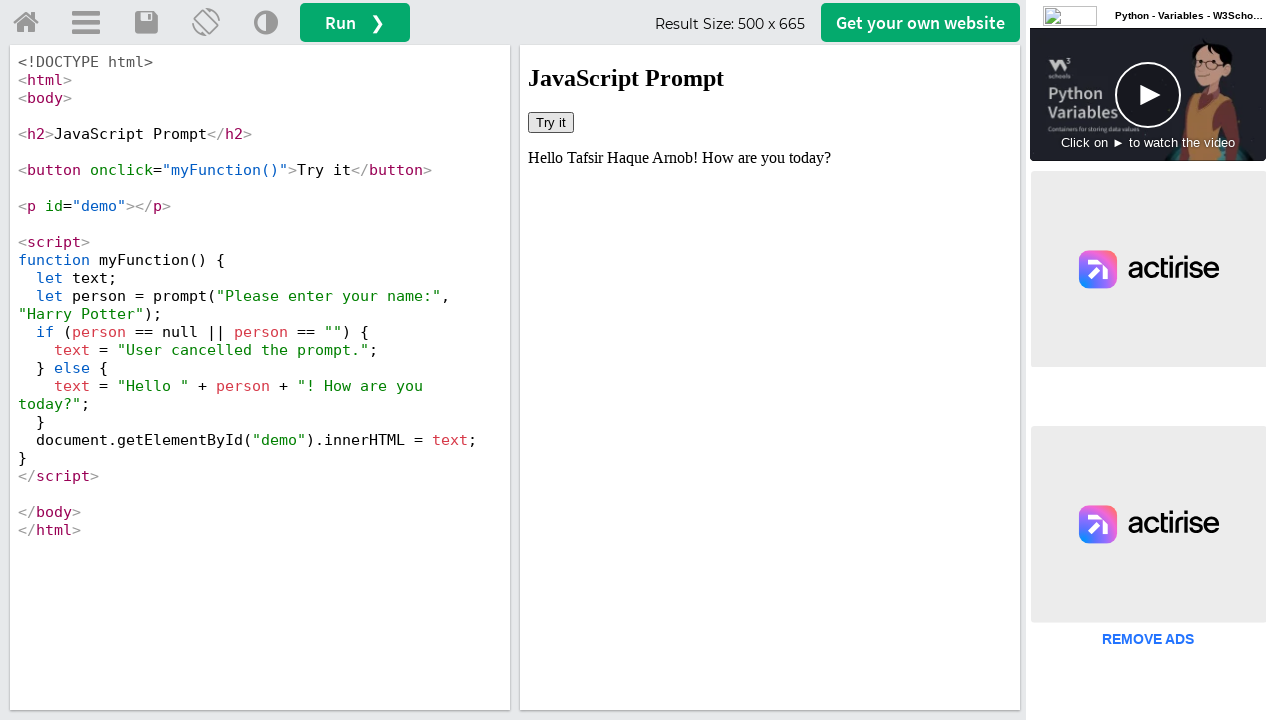

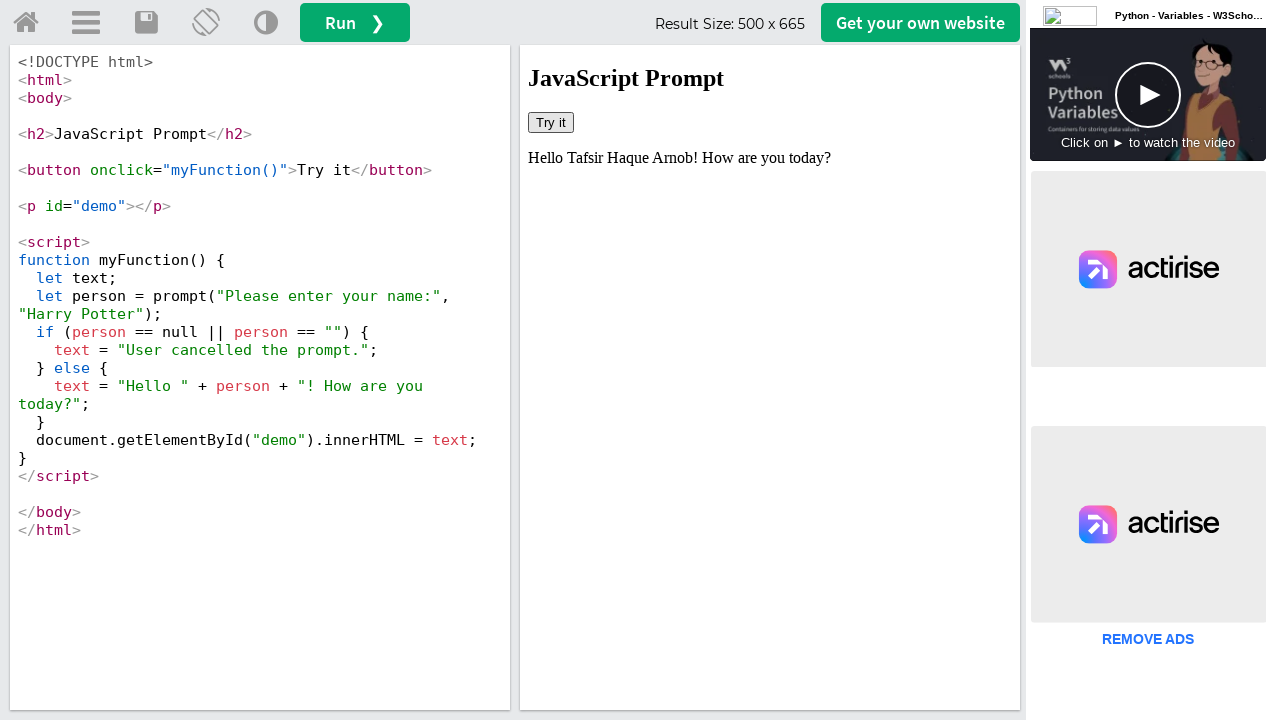